Clicks on Catalog link and verifies the second cat's image source is correct

Starting URL: https://cs1632.appspot.com/rent-a-cat/

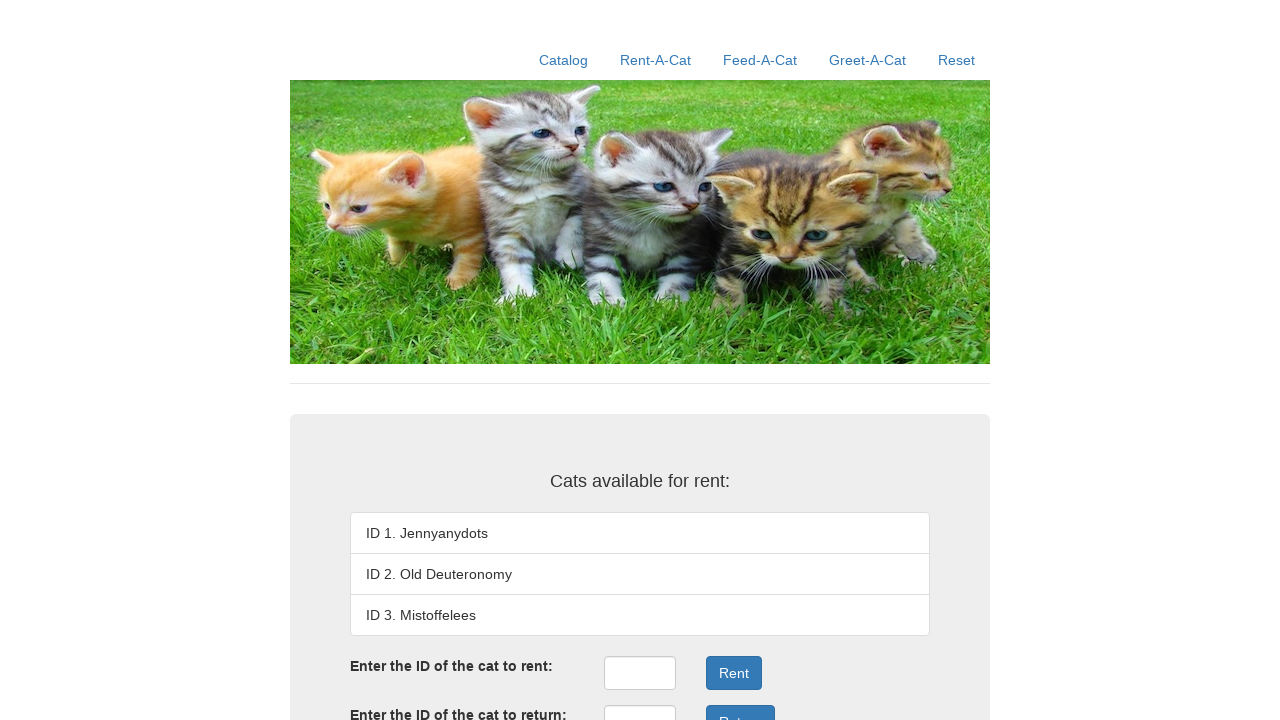

Clicked on Catalog link at (564, 60) on text=Catalog
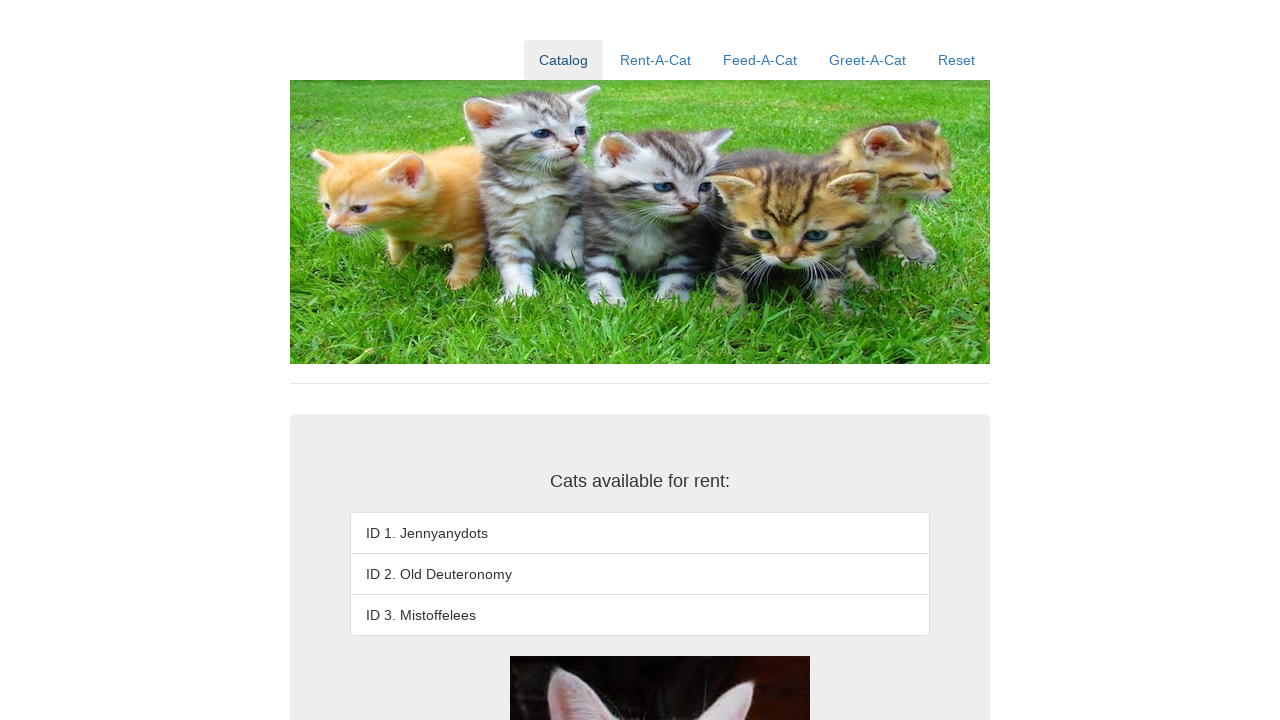

Second cat image element loaded
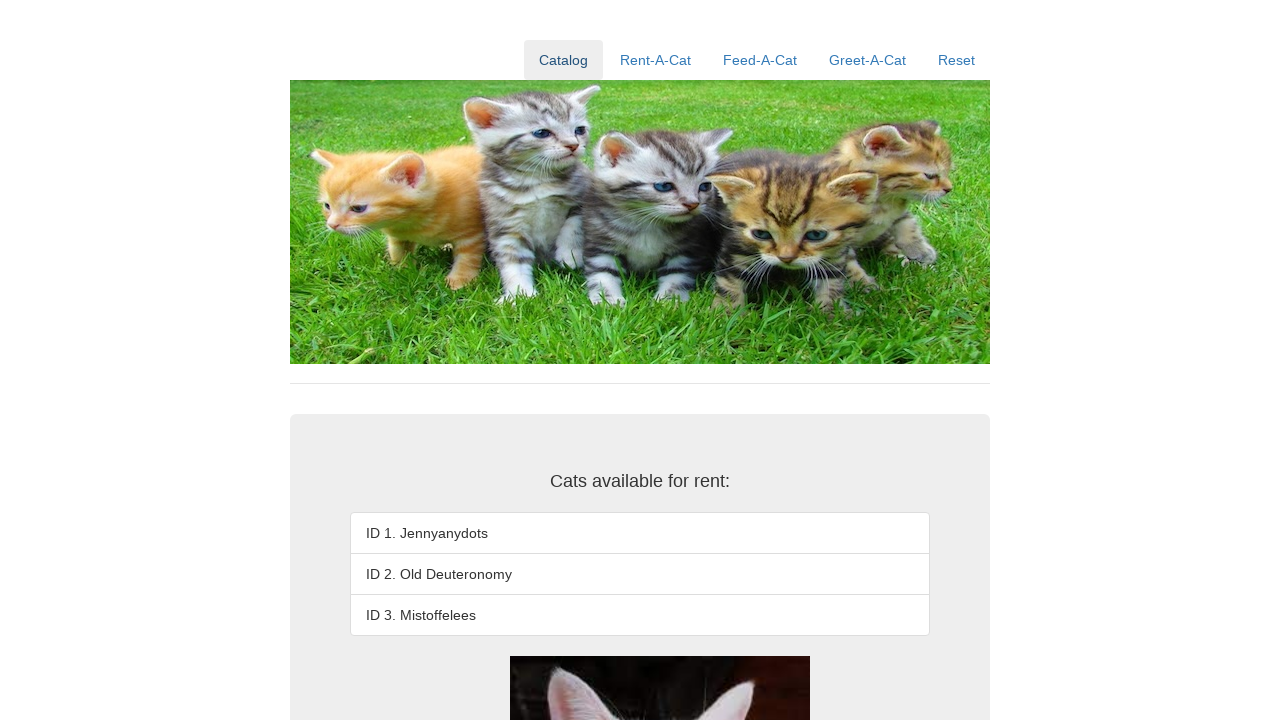

Located second cat image element
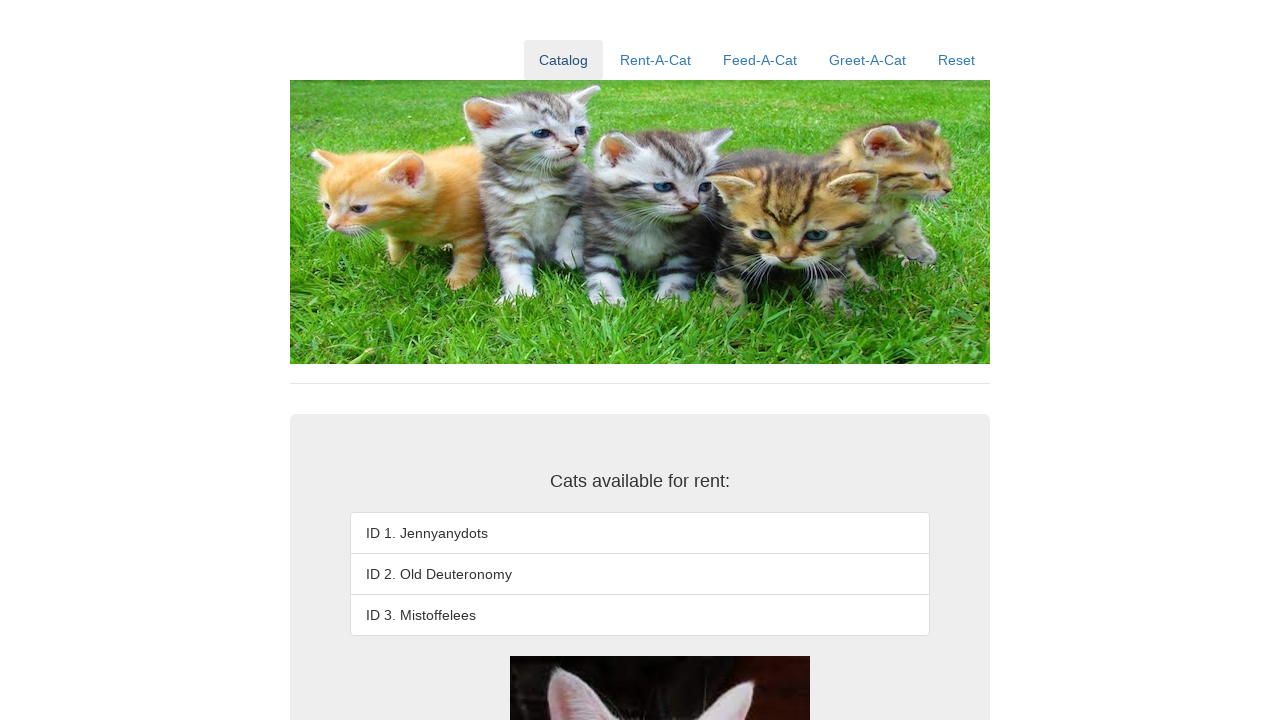

Retrieved image src attribute: /images/cat2.jpg
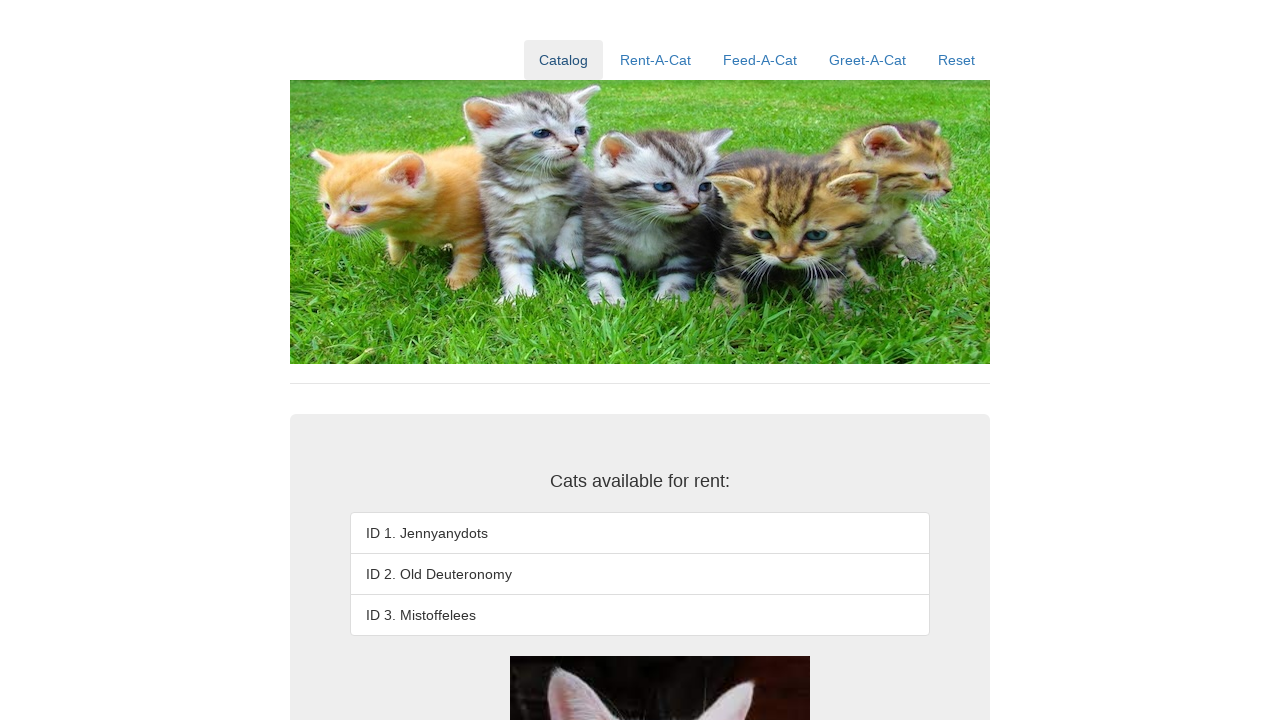

Verified second cat's image source contains '/images/cat2.jpg'
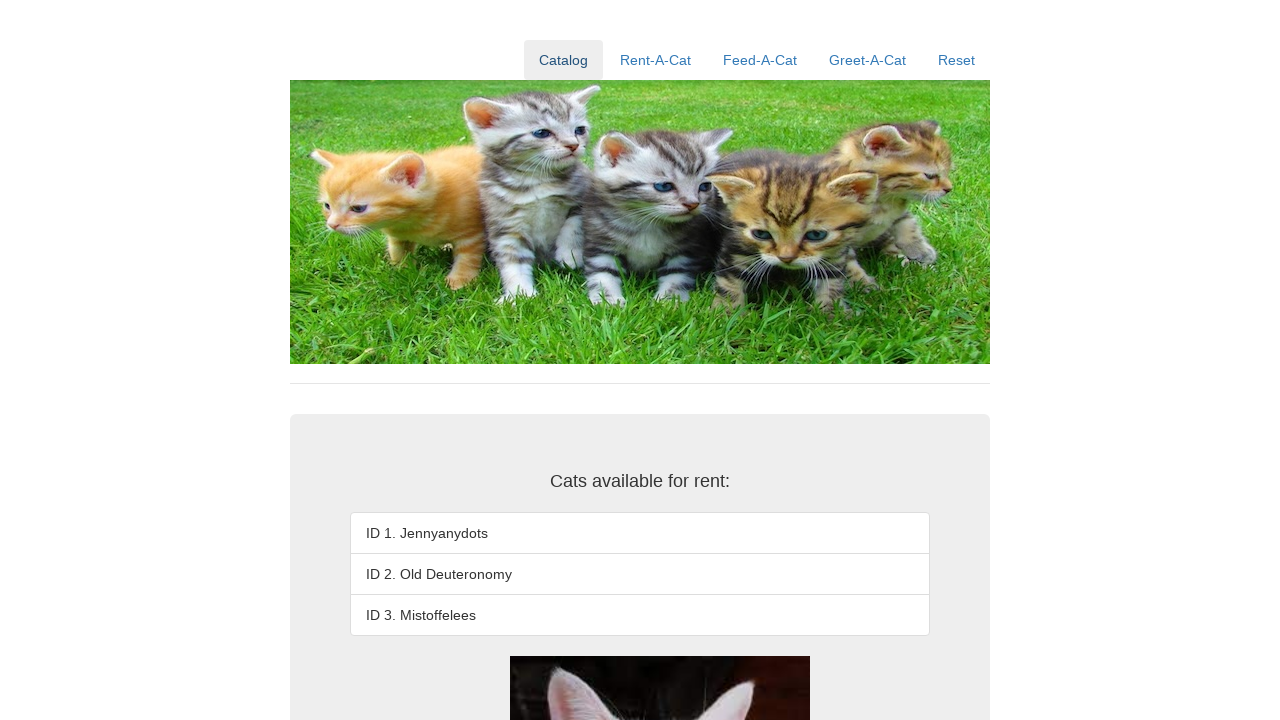

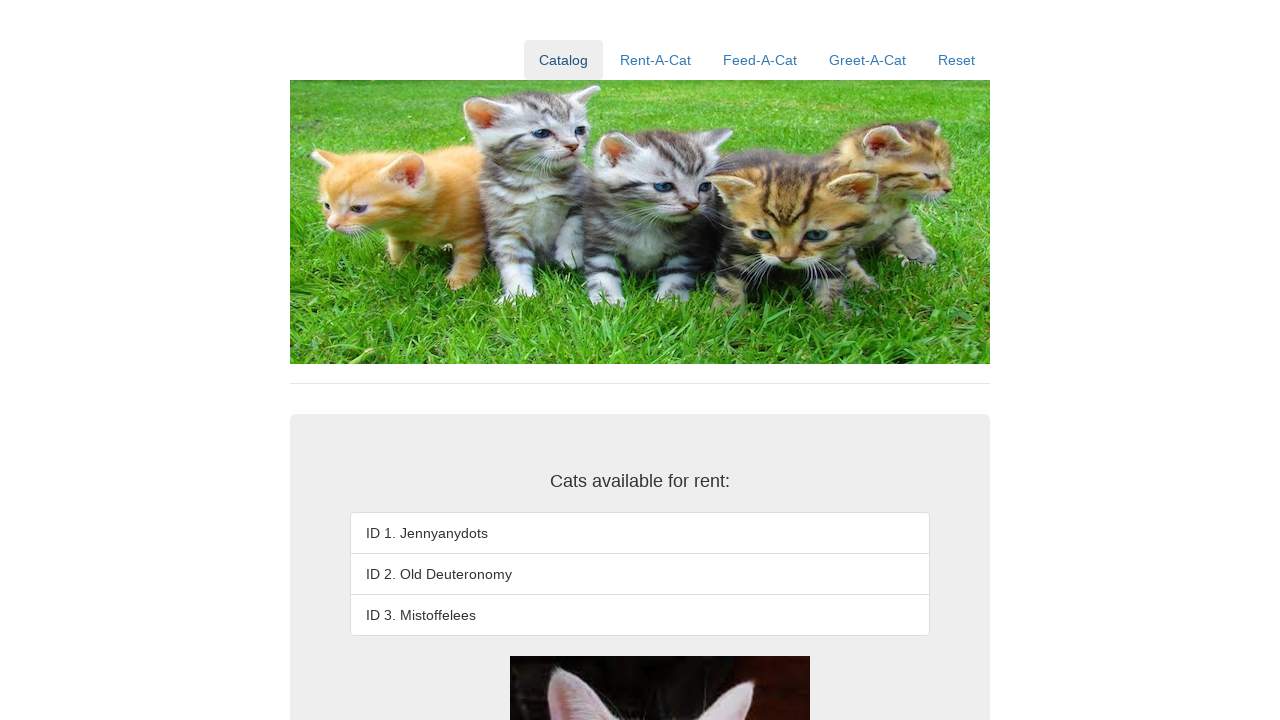